Tests filtering functionality including Active, Completed, and All views with navigation and back button

Starting URL: https://demo.playwright.dev/todomvc

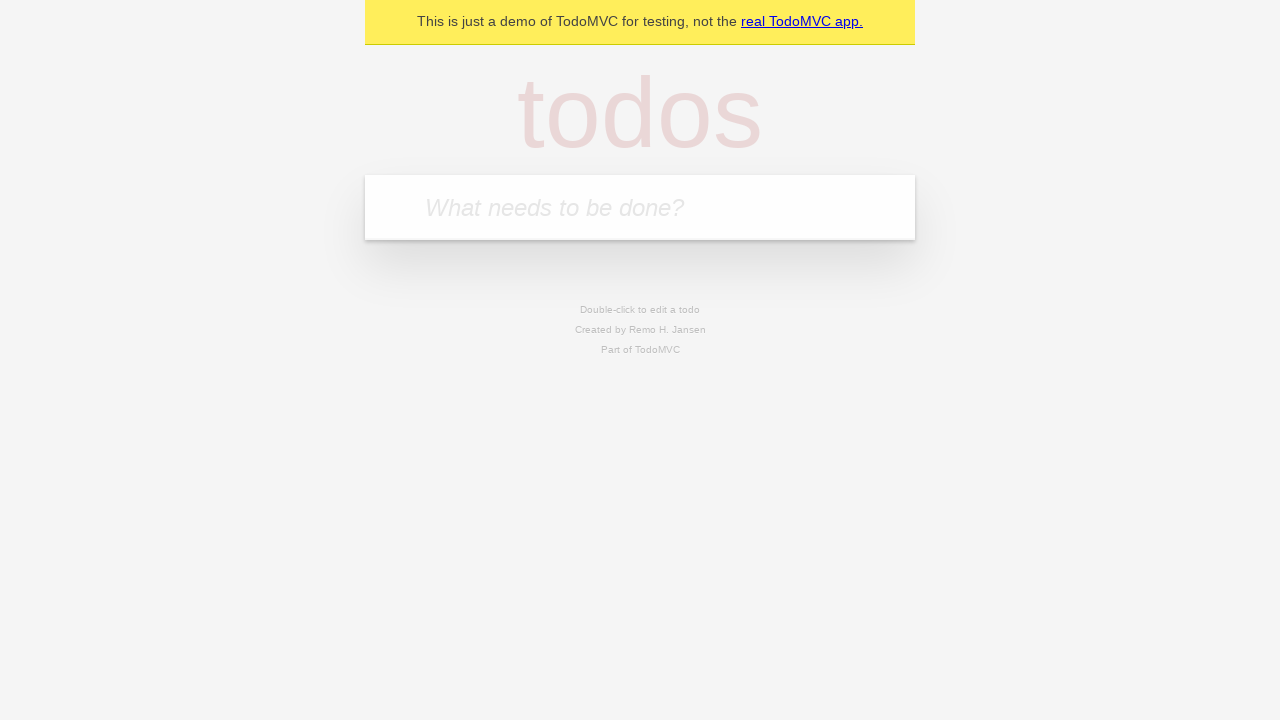

Filled todo input with 'buy some cheese' on internal:attr=[placeholder="What needs to be done?"i]
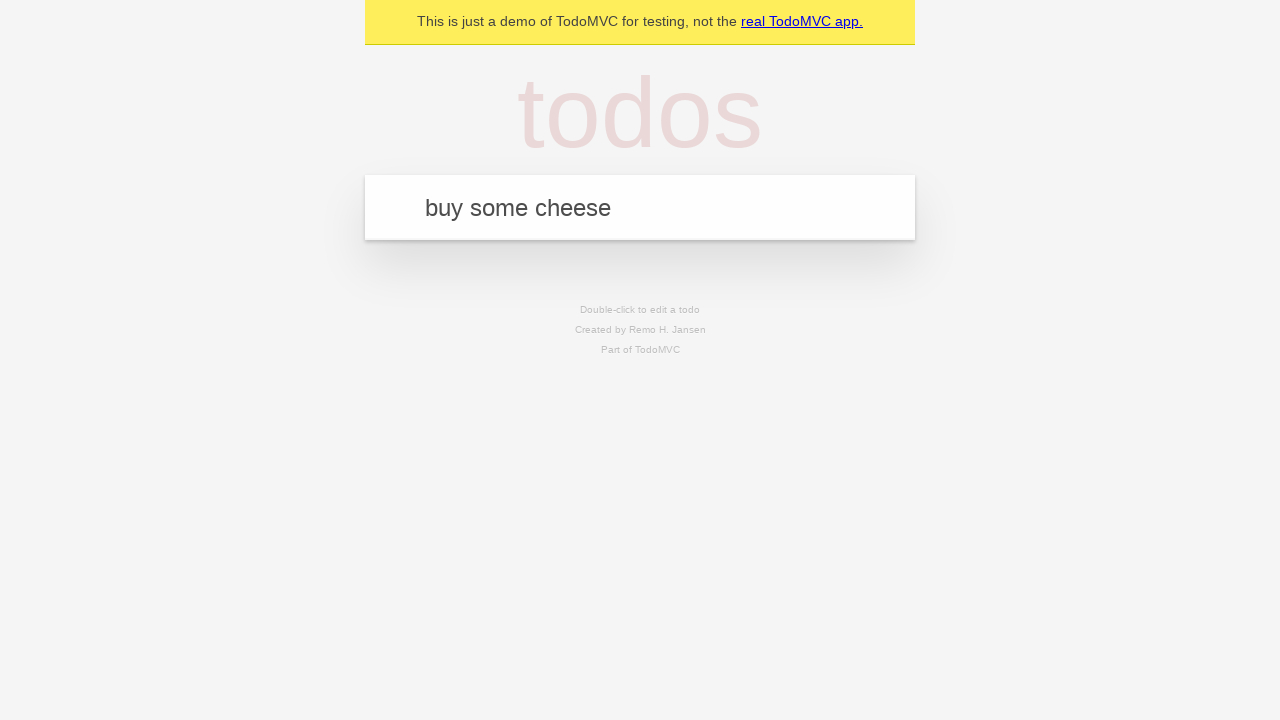

Pressed Enter to add todo 'buy some cheese' on internal:attr=[placeholder="What needs to be done?"i]
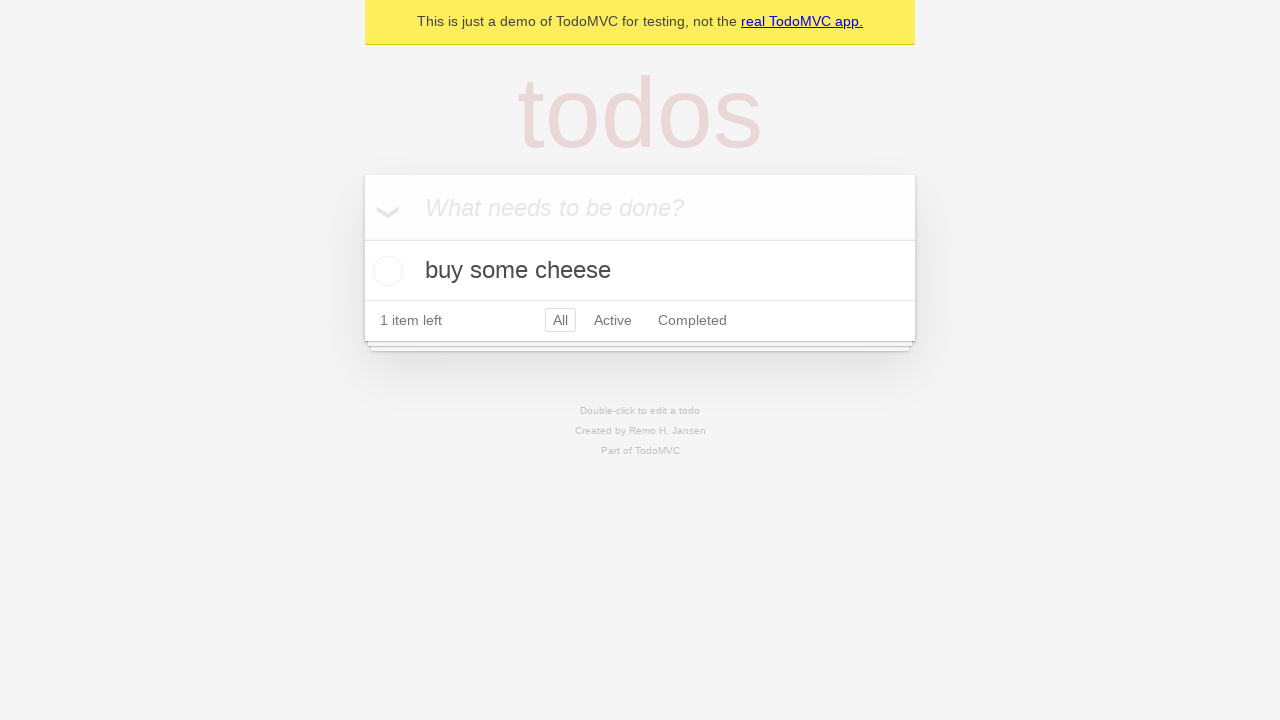

Filled todo input with 'feed the cat' on internal:attr=[placeholder="What needs to be done?"i]
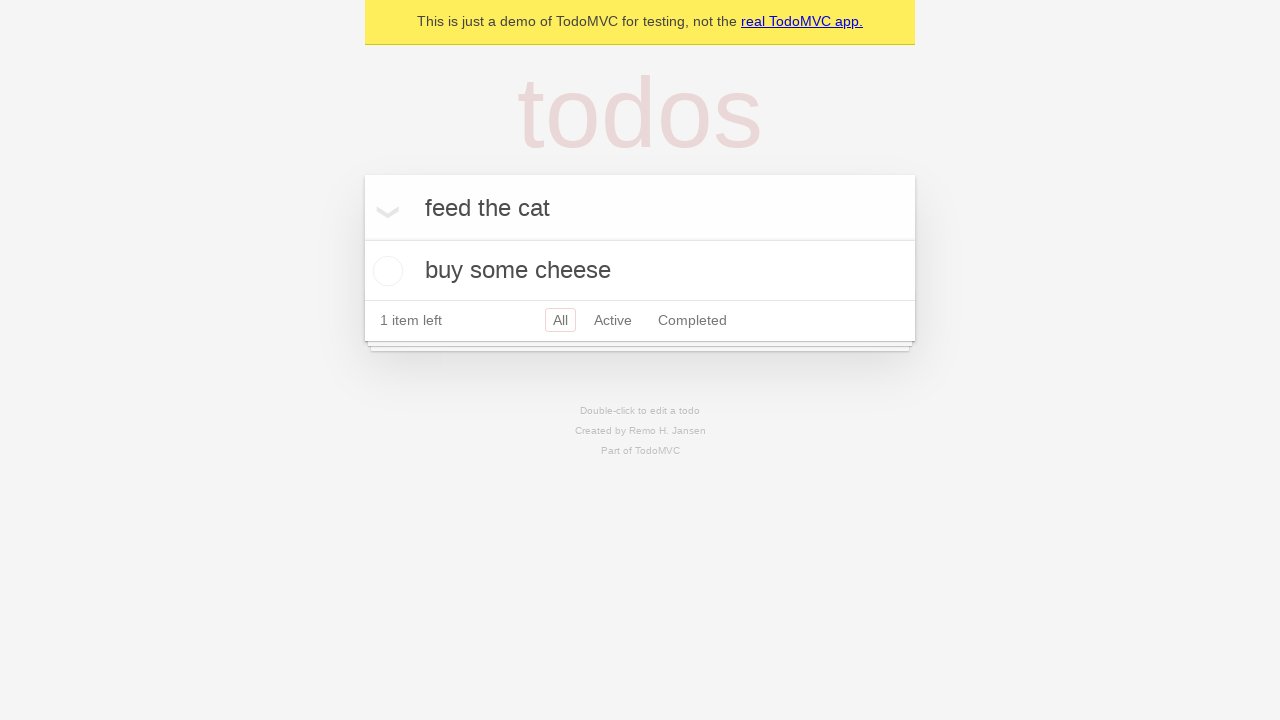

Pressed Enter to add todo 'feed the cat' on internal:attr=[placeholder="What needs to be done?"i]
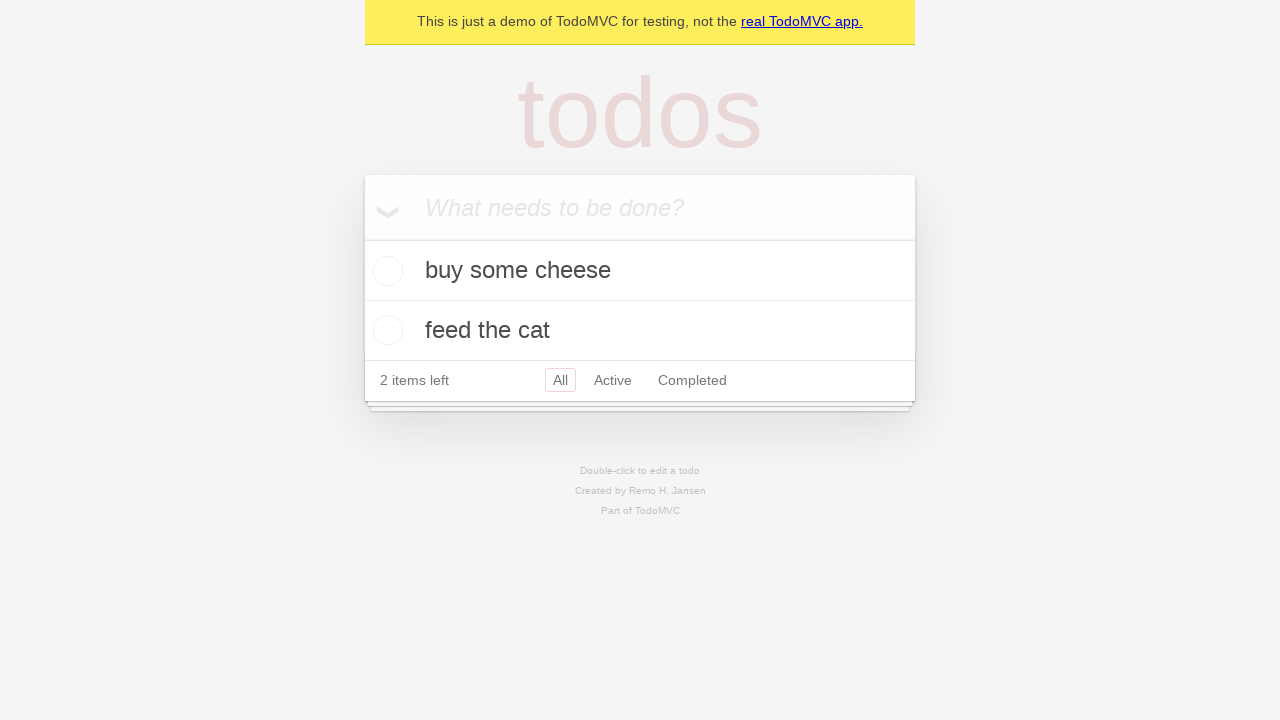

Filled todo input with 'book a doctors appointment' on internal:attr=[placeholder="What needs to be done?"i]
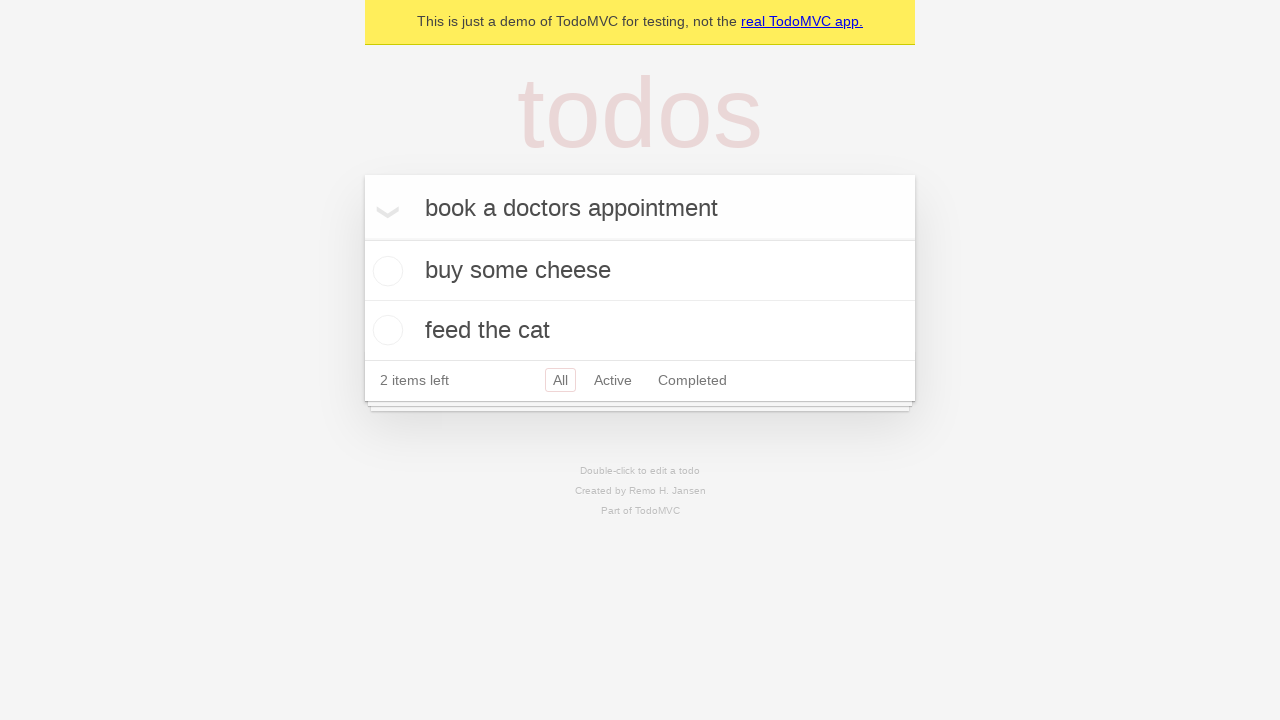

Pressed Enter to add todo 'book a doctors appointment' on internal:attr=[placeholder="What needs to be done?"i]
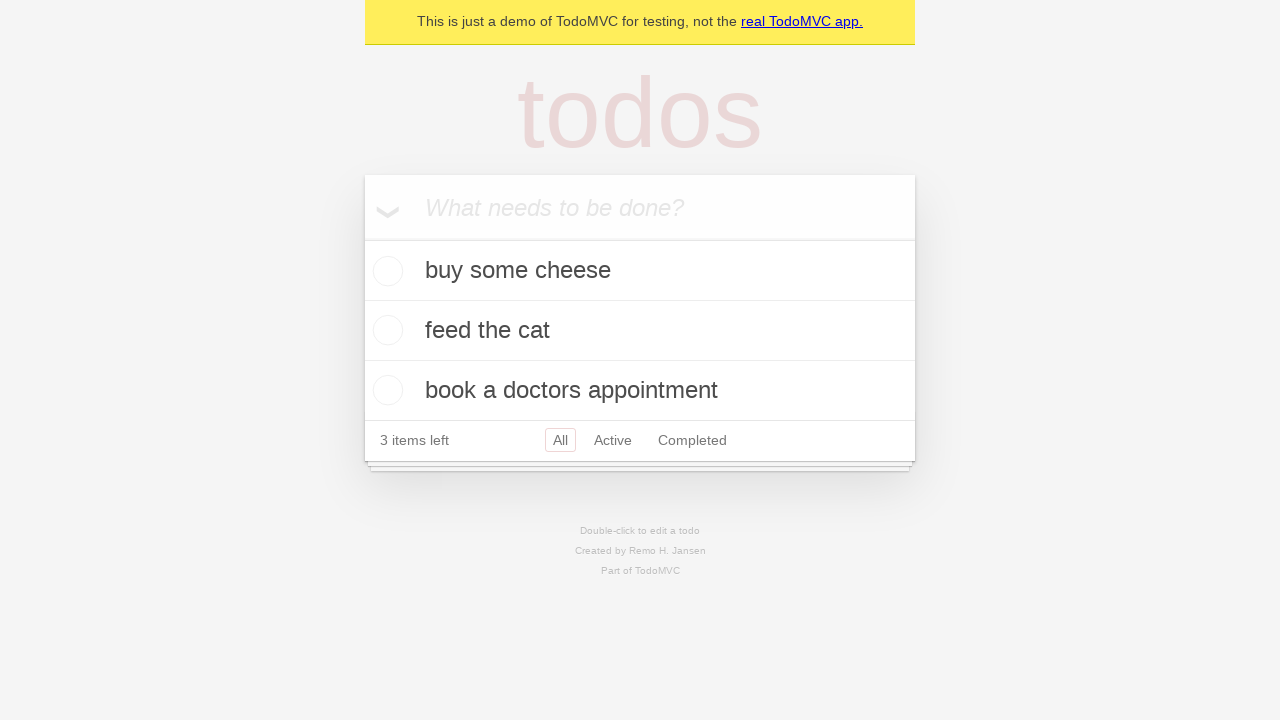

All filter link became visible
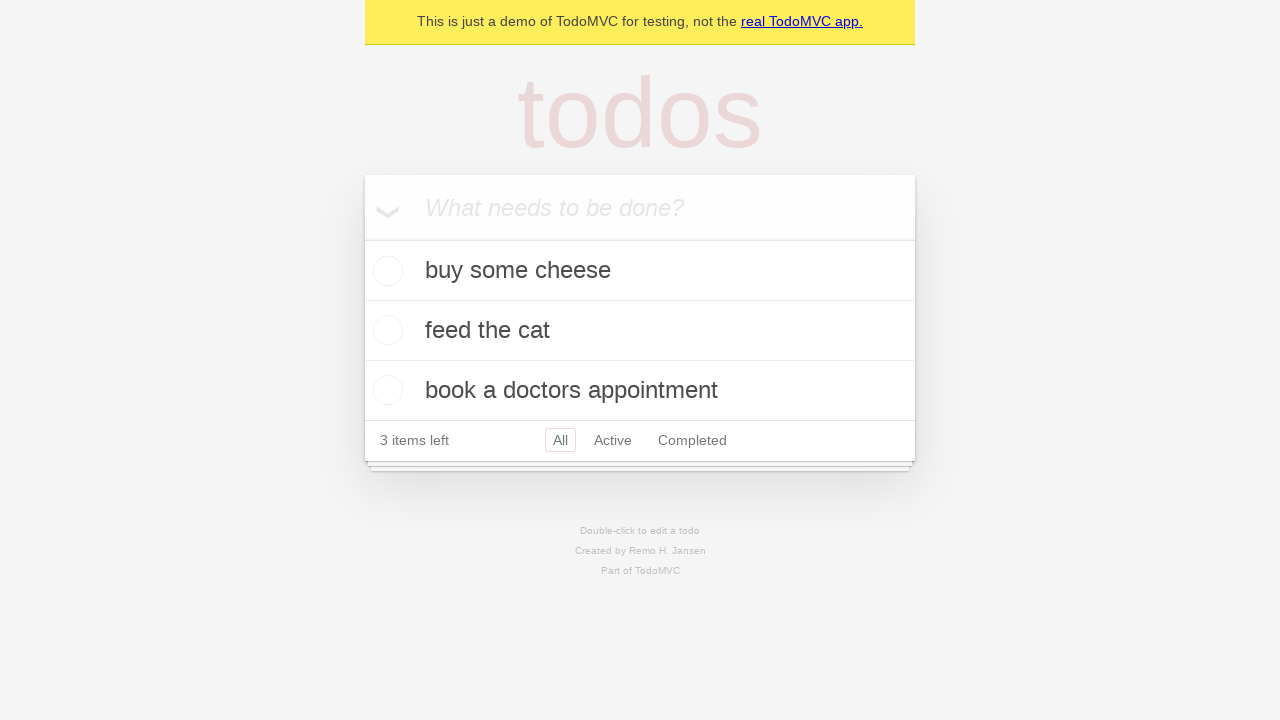

Clicked Active filter link at (613, 440) on internal:role=link[name="Active"i]
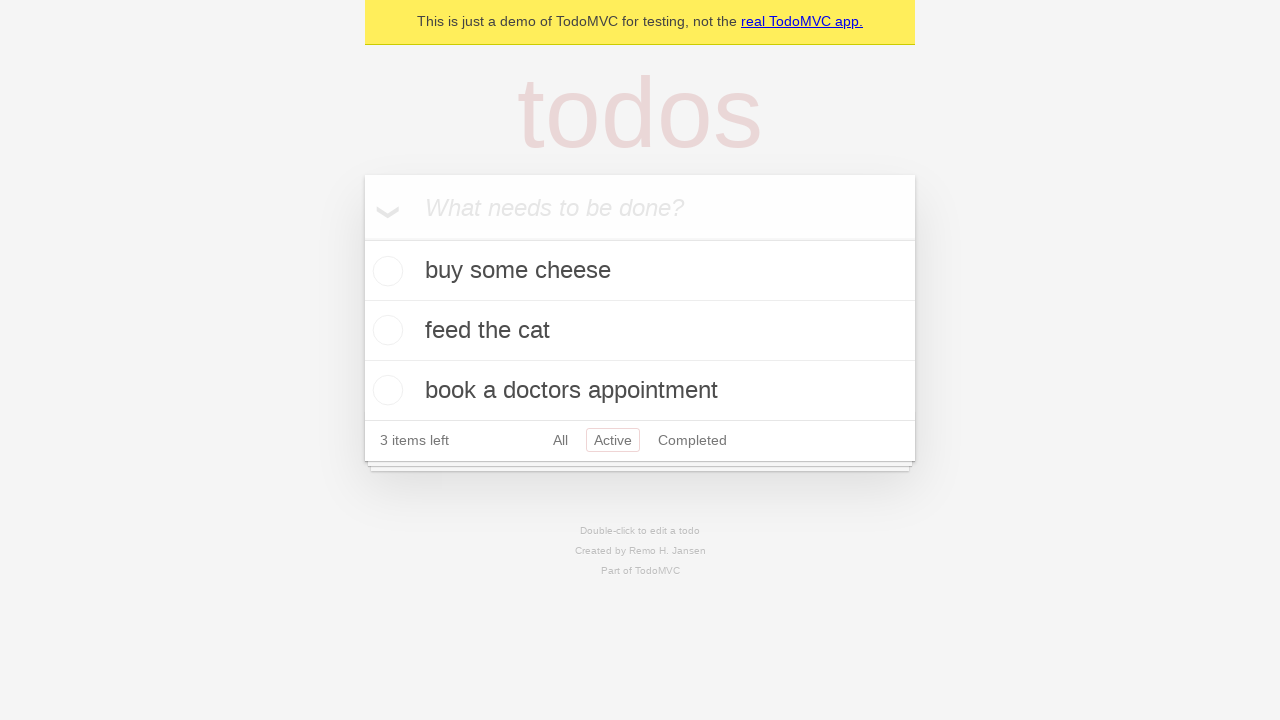

Clicked Completed filter link at (692, 440) on internal:role=link[name="Completed"i]
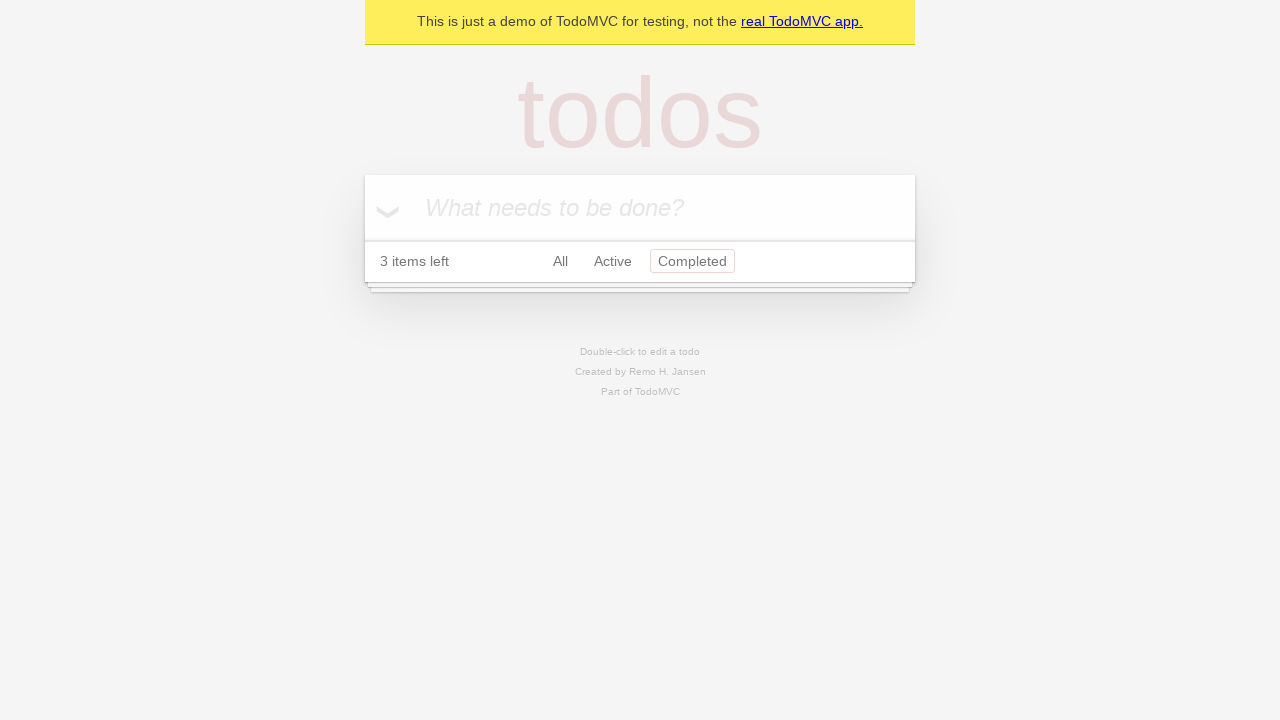

Clicked All filter link at (560, 261) on internal:role=link[name="All"i]
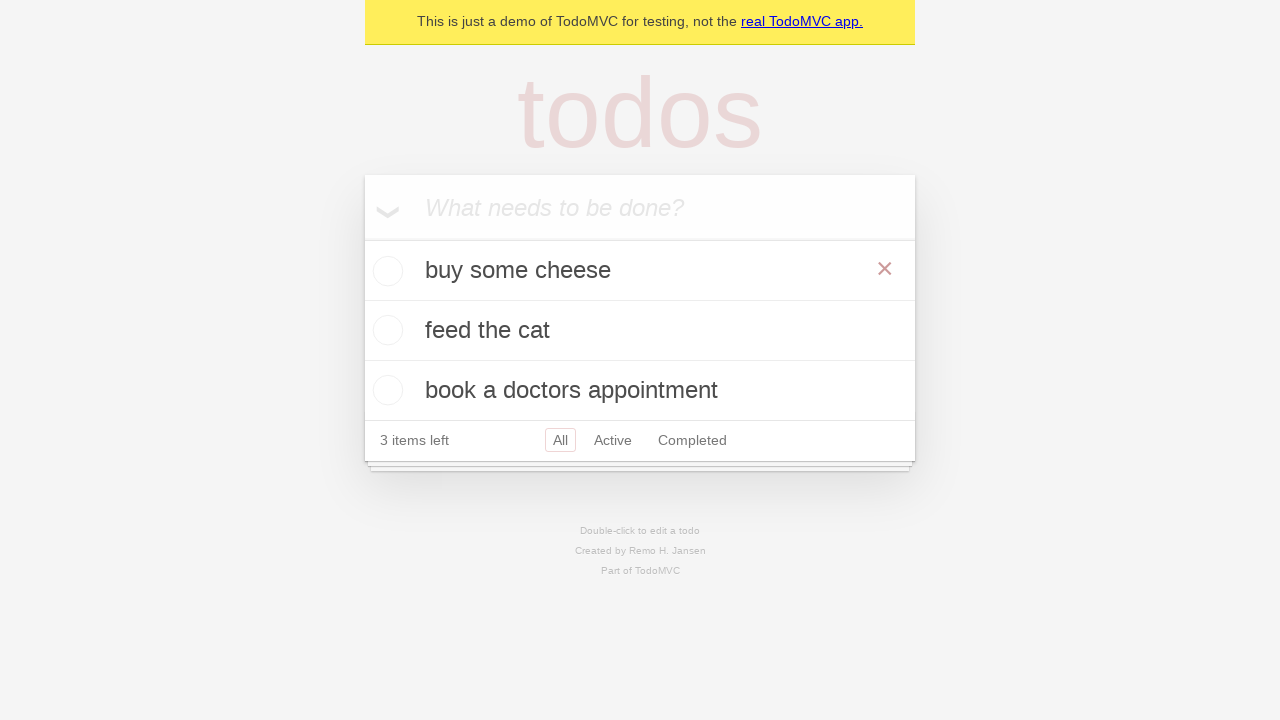

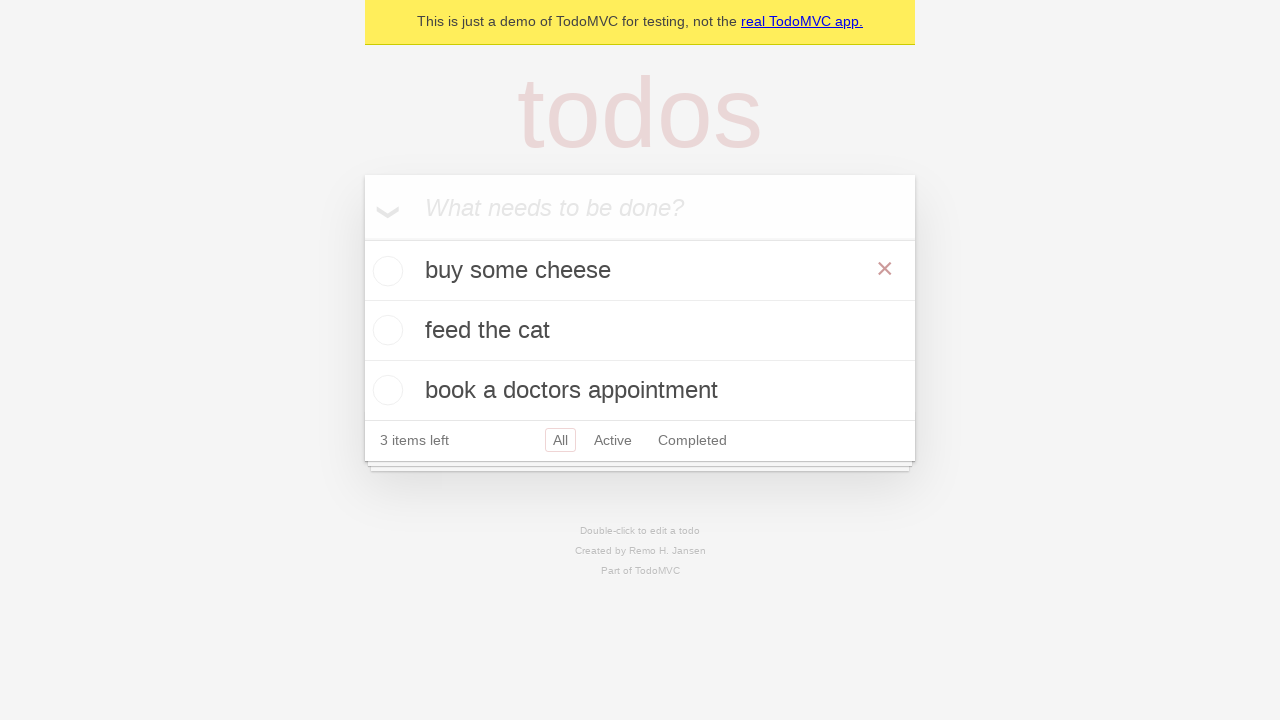